Tests the DemoQA text box form by navigating to Elements section, clicking on Text Box, filling out the form with name, email, and address fields, then submitting and verifying the output is displayed.

Starting URL: https://demoqa.com/

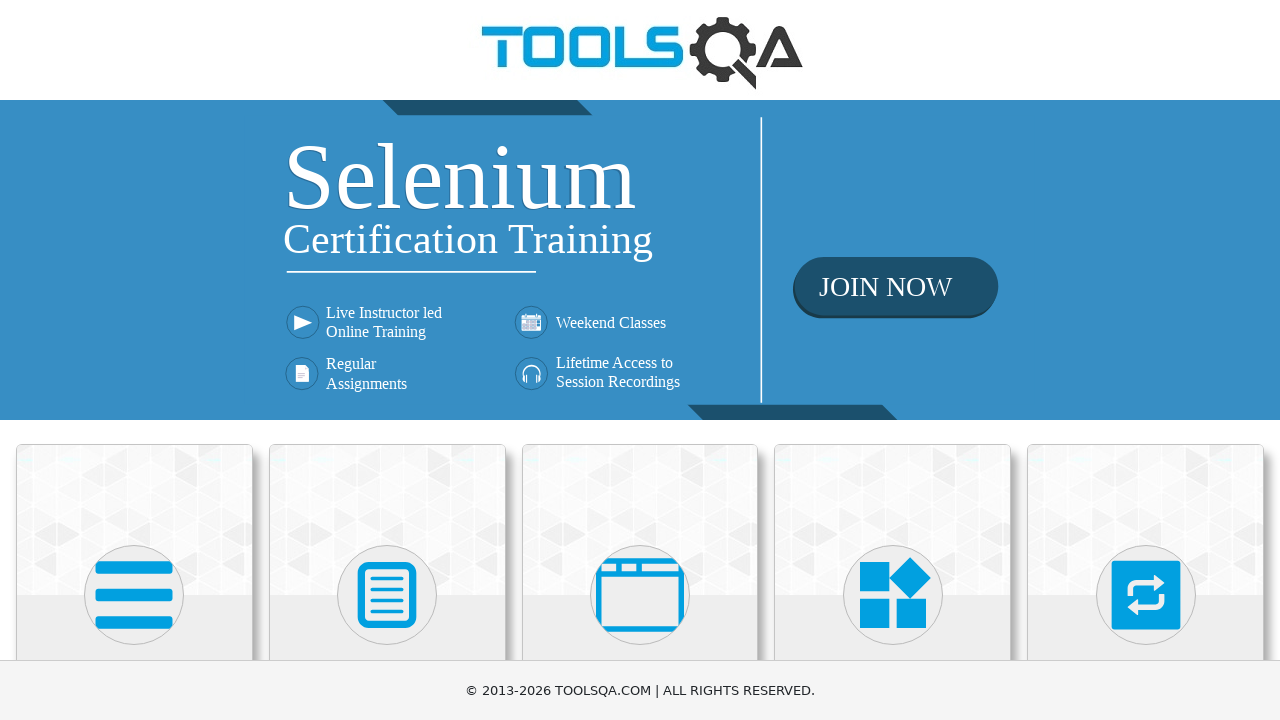

Waited for Elements card to be visible
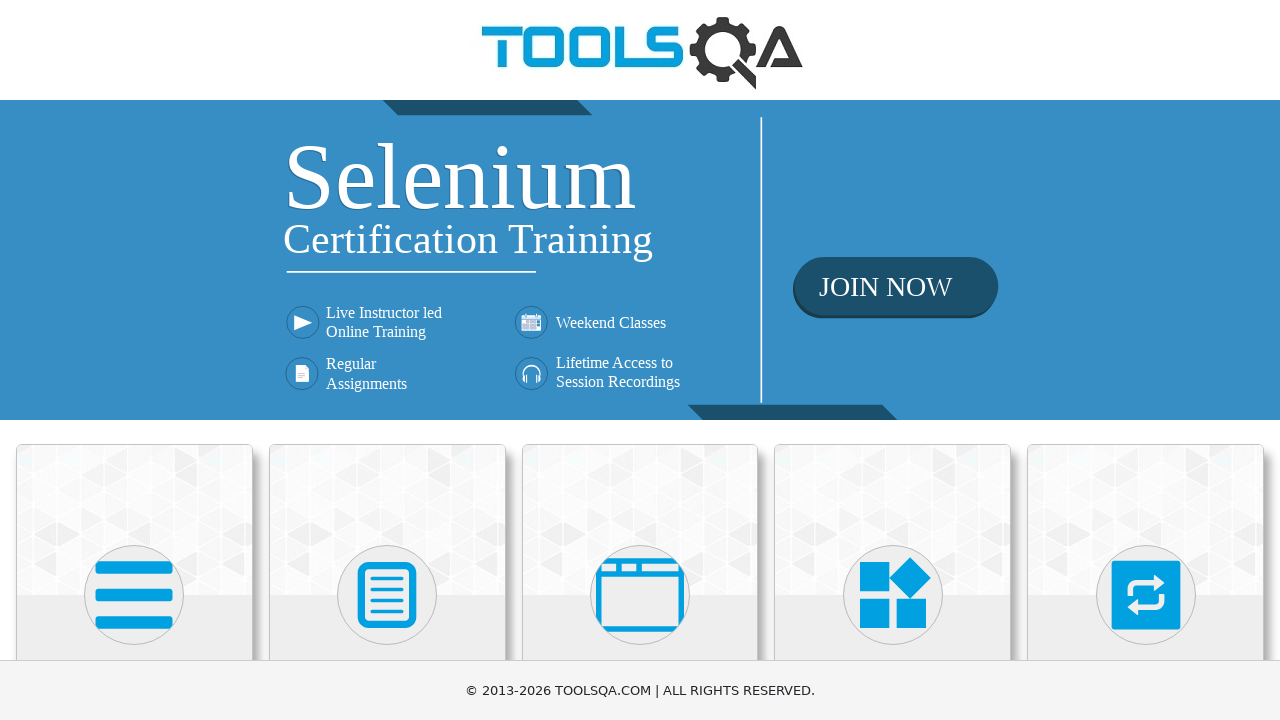

Clicked on Elements card at (134, 360) on xpath=//h5[text()='Elements']
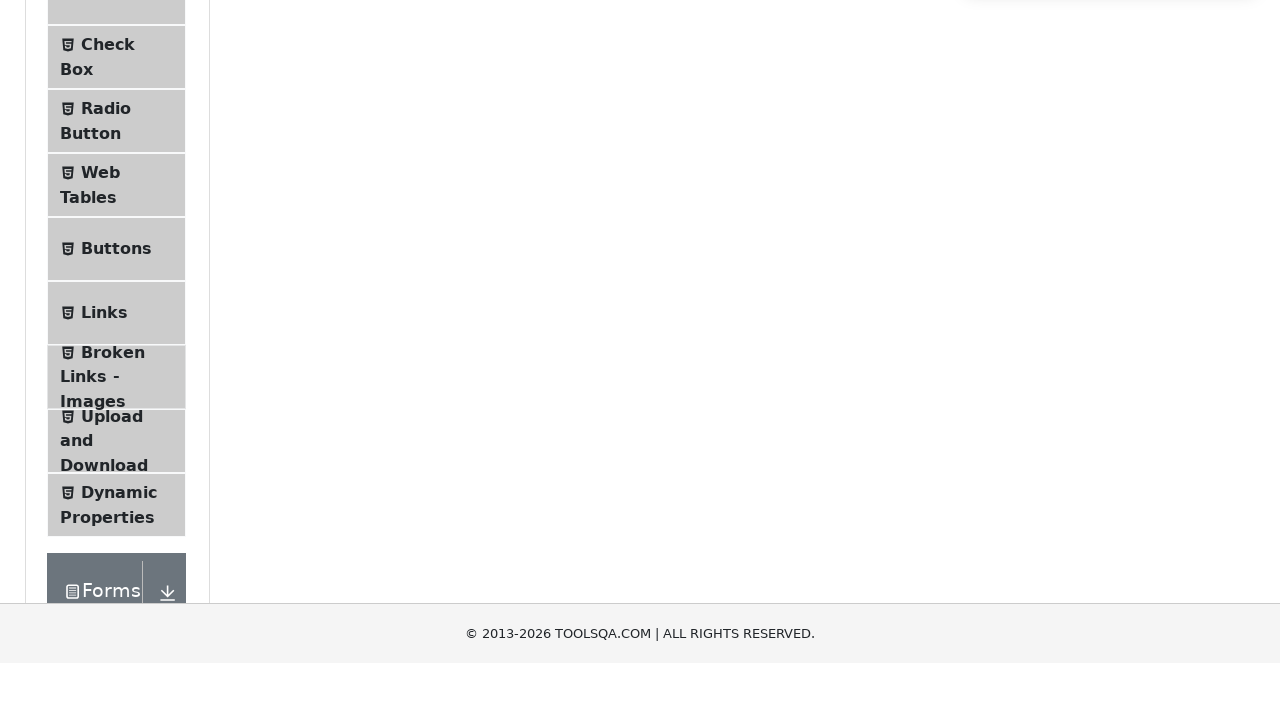

Waited for Text Box option to be visible in sidebar
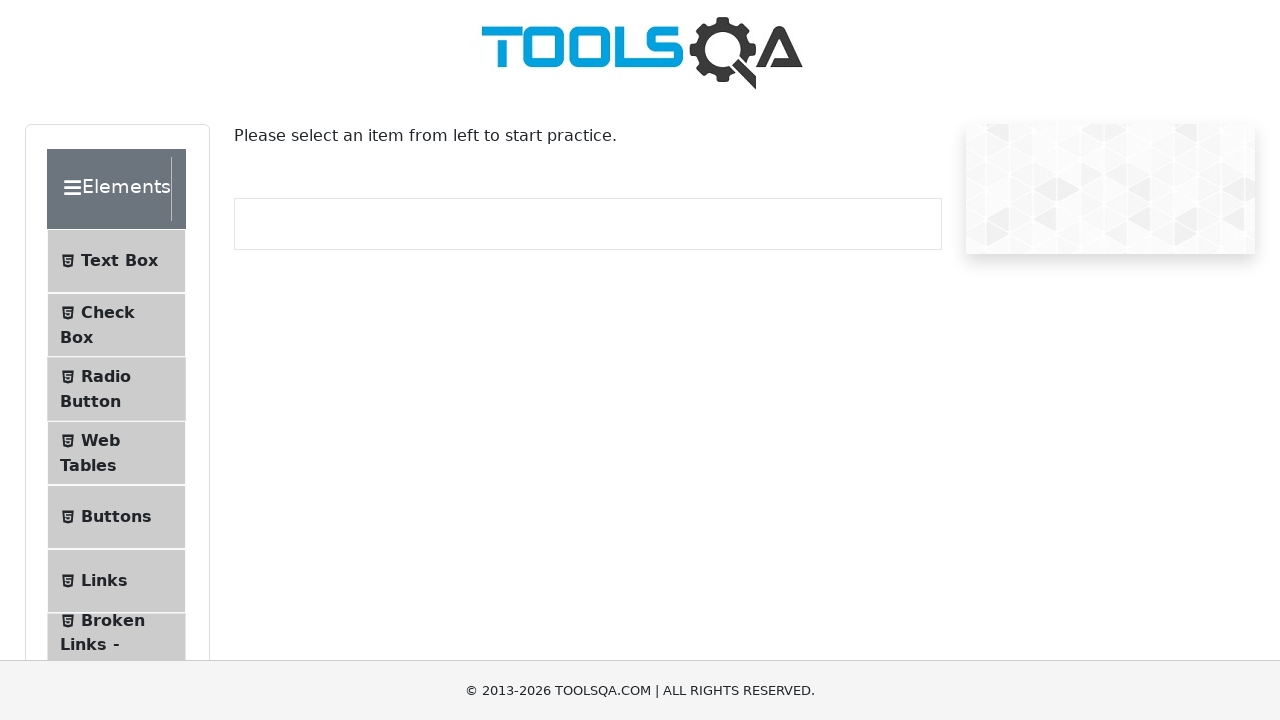

Clicked on Text Box in sidebar at (119, 261) on xpath=//span[text()='Text Box']
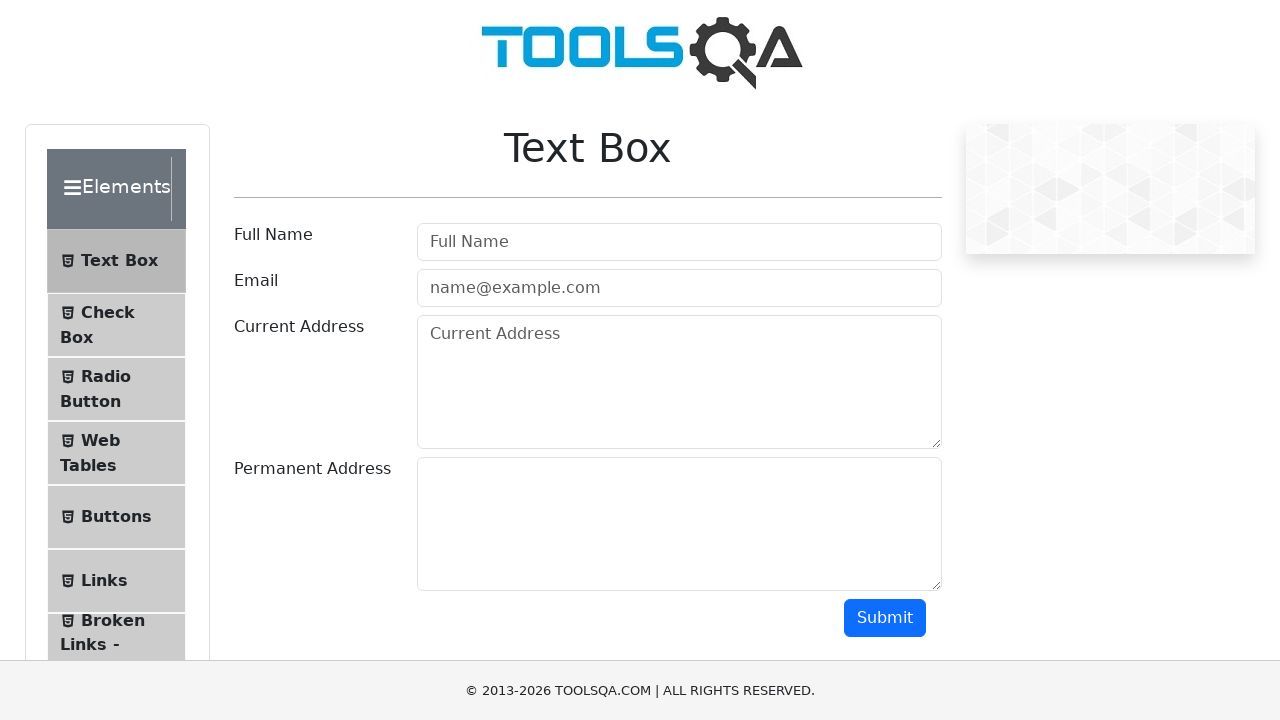

Text Box form loaded - userName field is visible
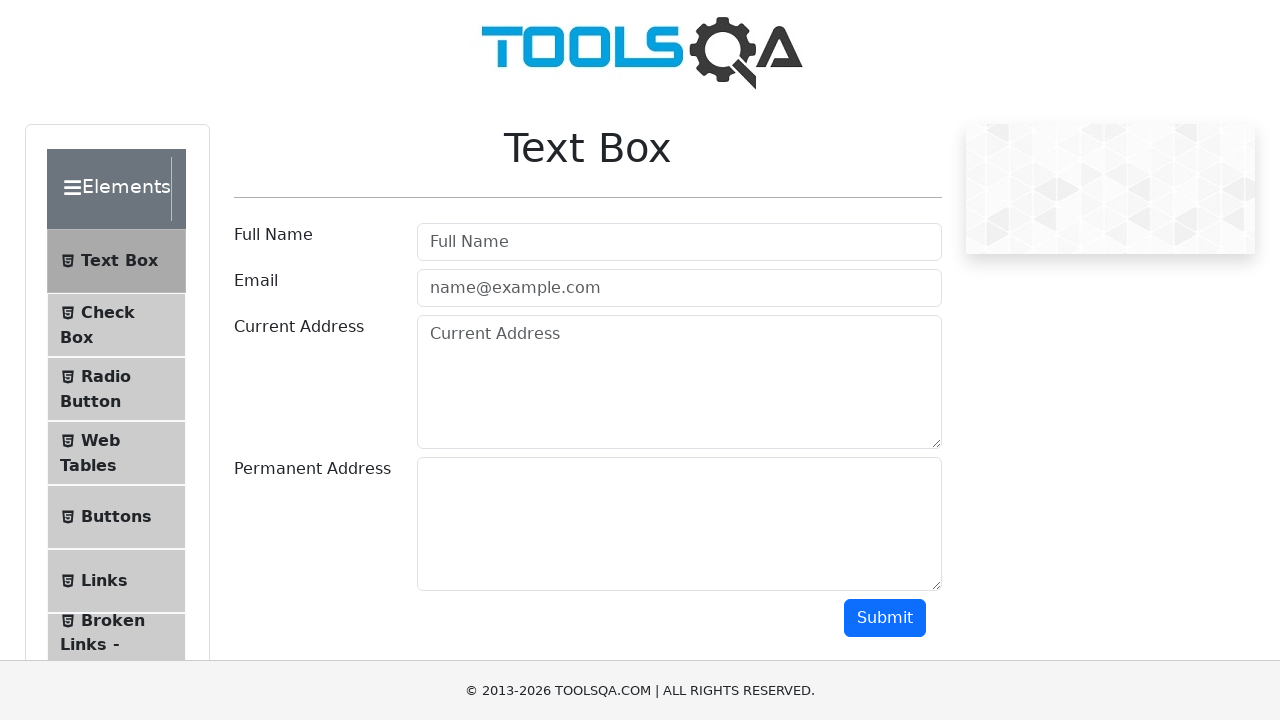

Filled userName field with 'John Doe' on #userName
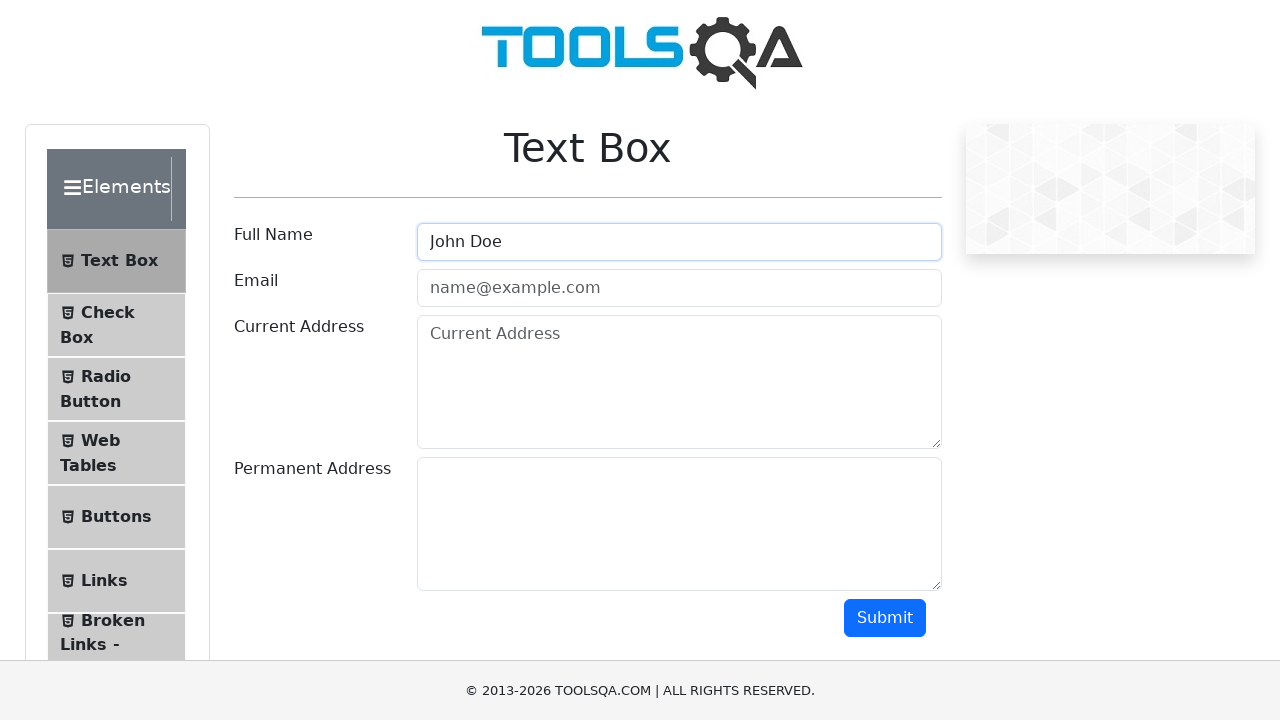

Filled userEmail field with 'john.doe@example.com' on #userEmail
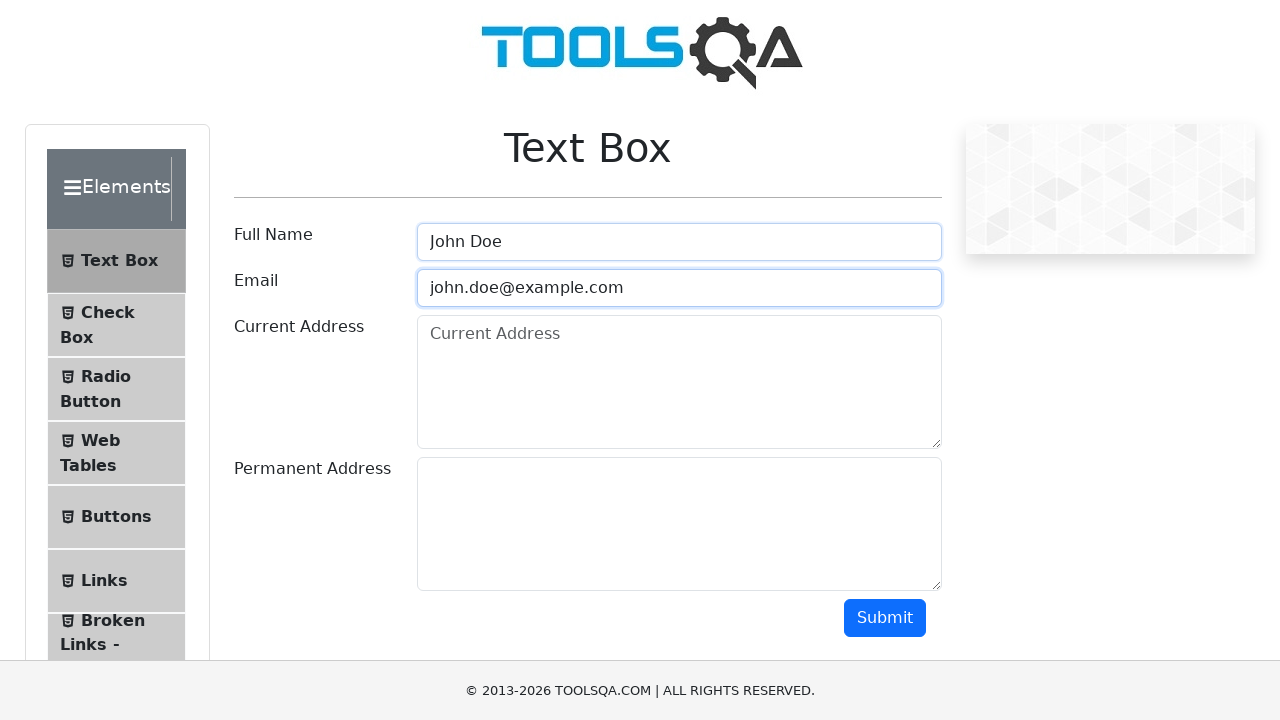

Filled currentAddress field with '123 Main St, City, Country' on #currentAddress
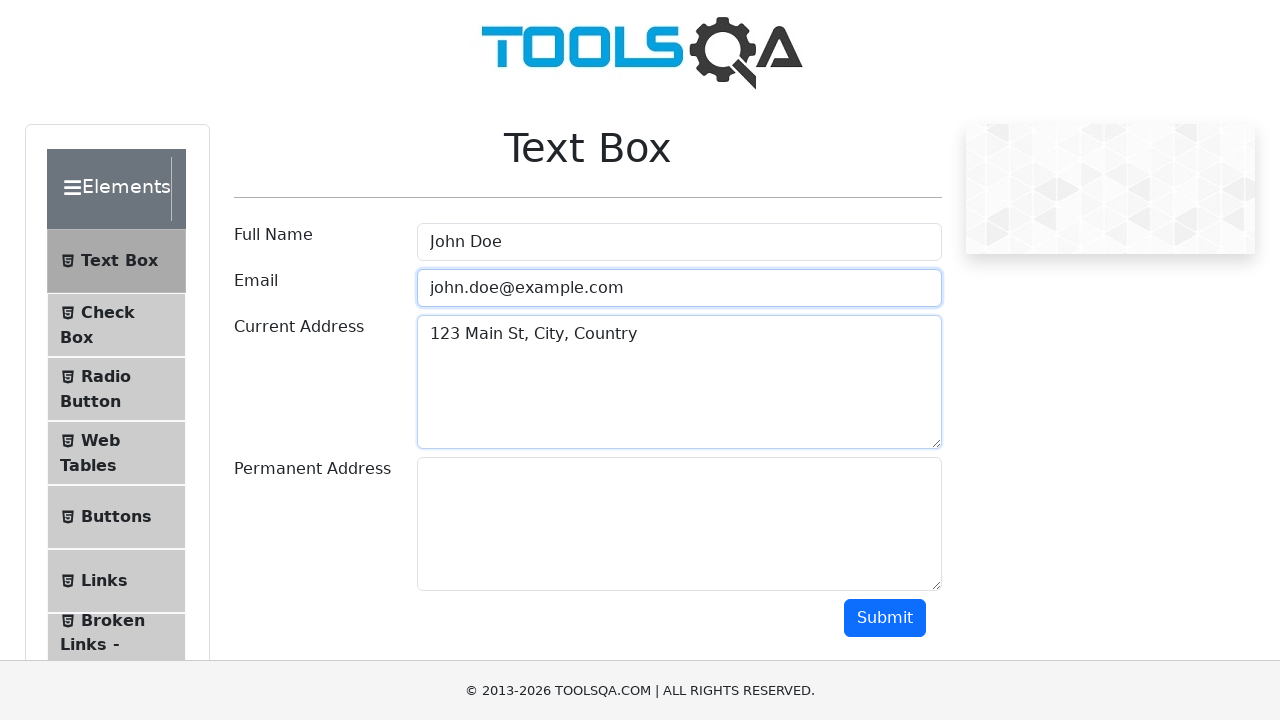

Filled permanentAddress field with '456 Secondary St, City, Country' on #permanentAddress
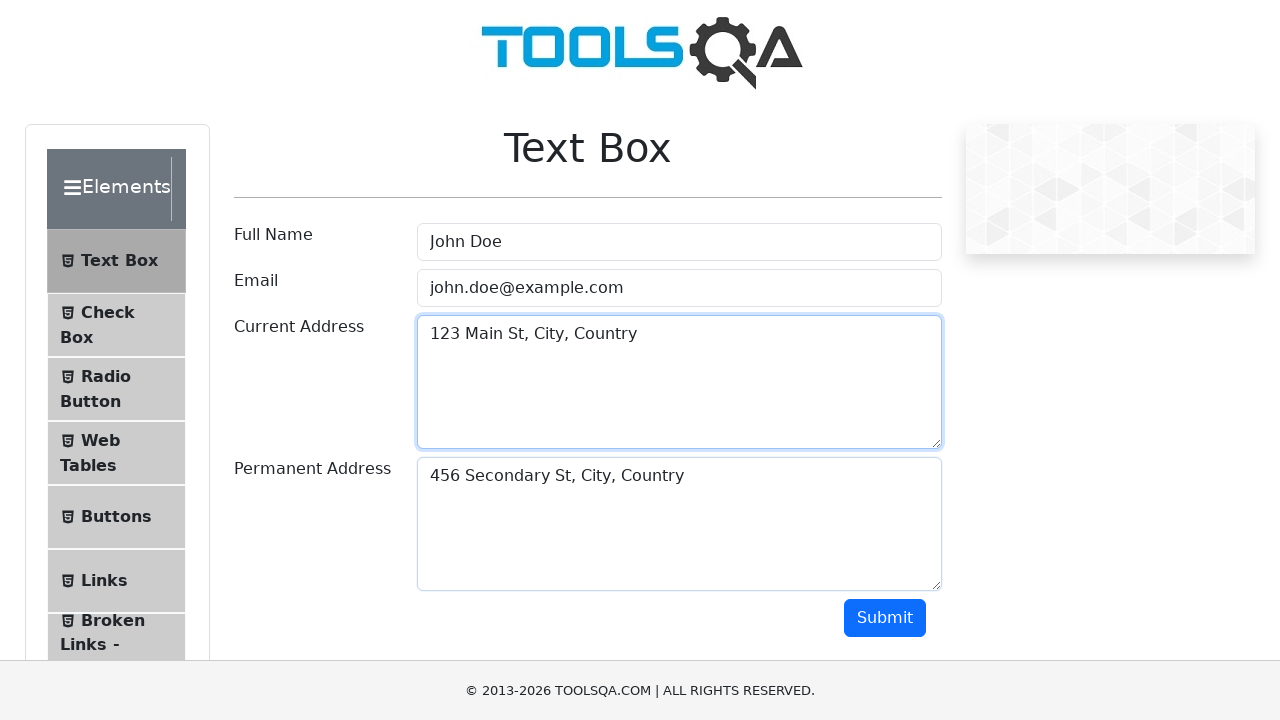

Scrolled submit button into view
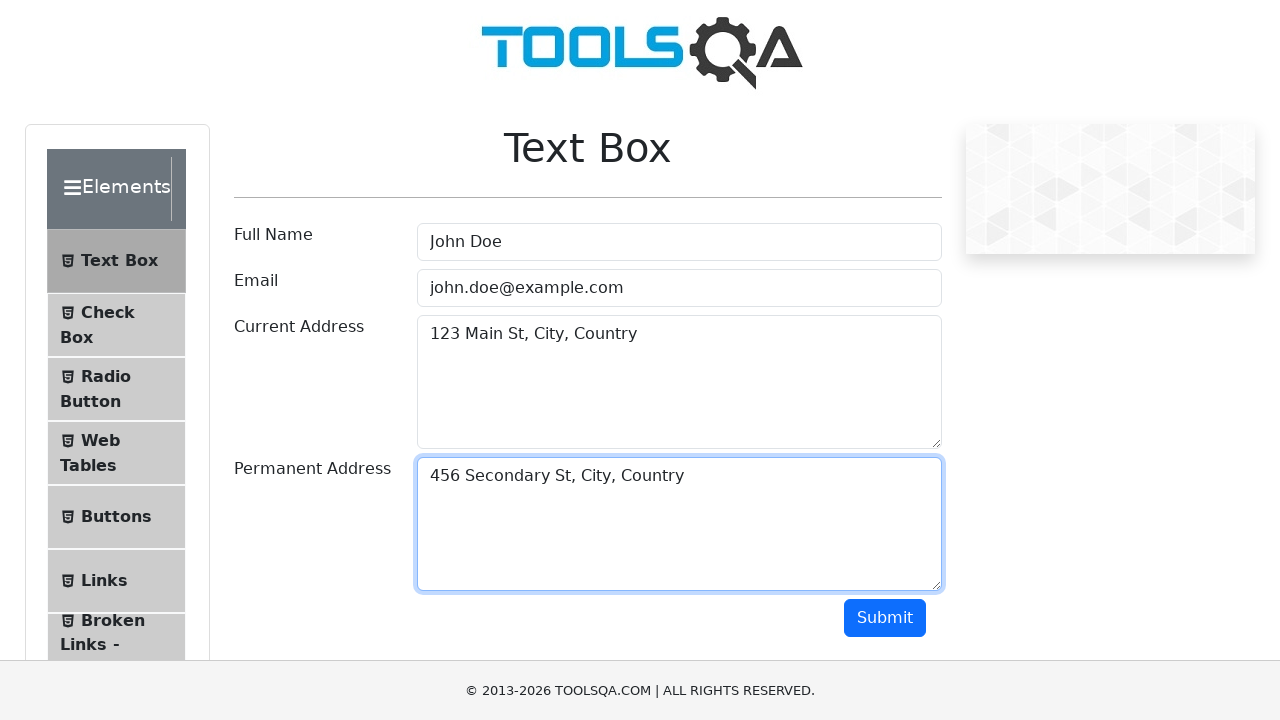

Clicked submit button at (885, 618) on #submit
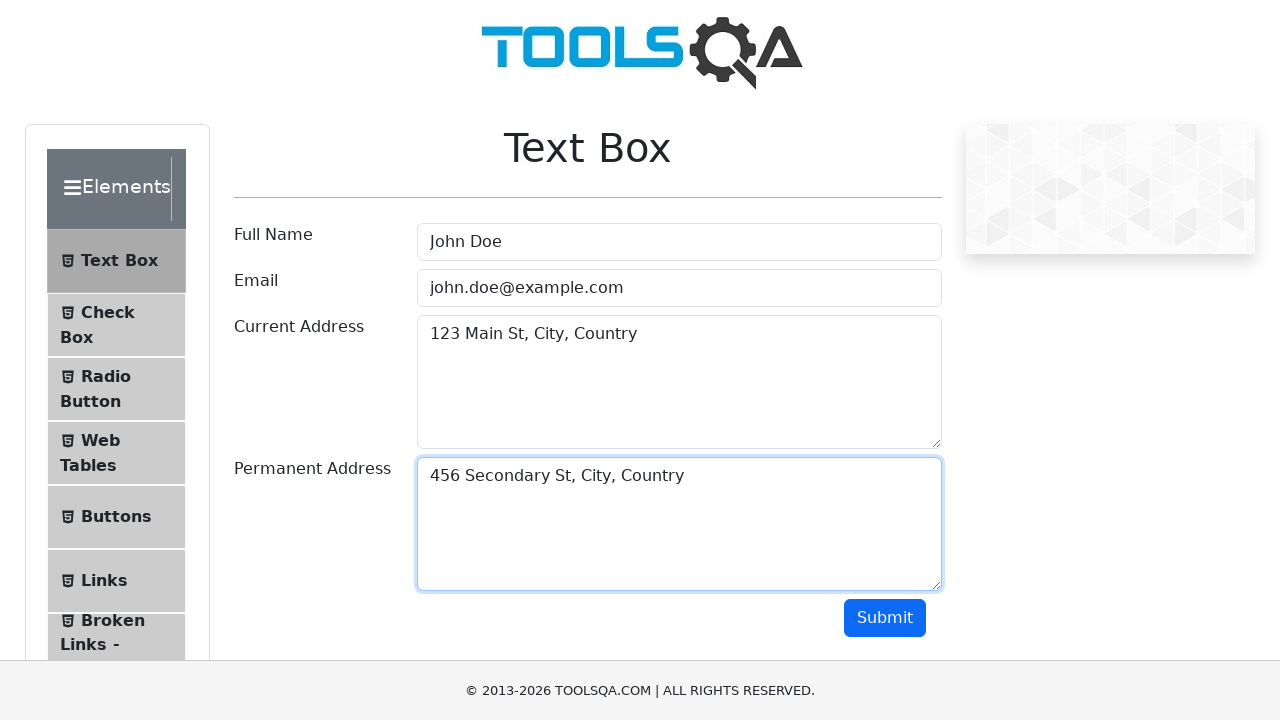

Form submission successful - output section is visible
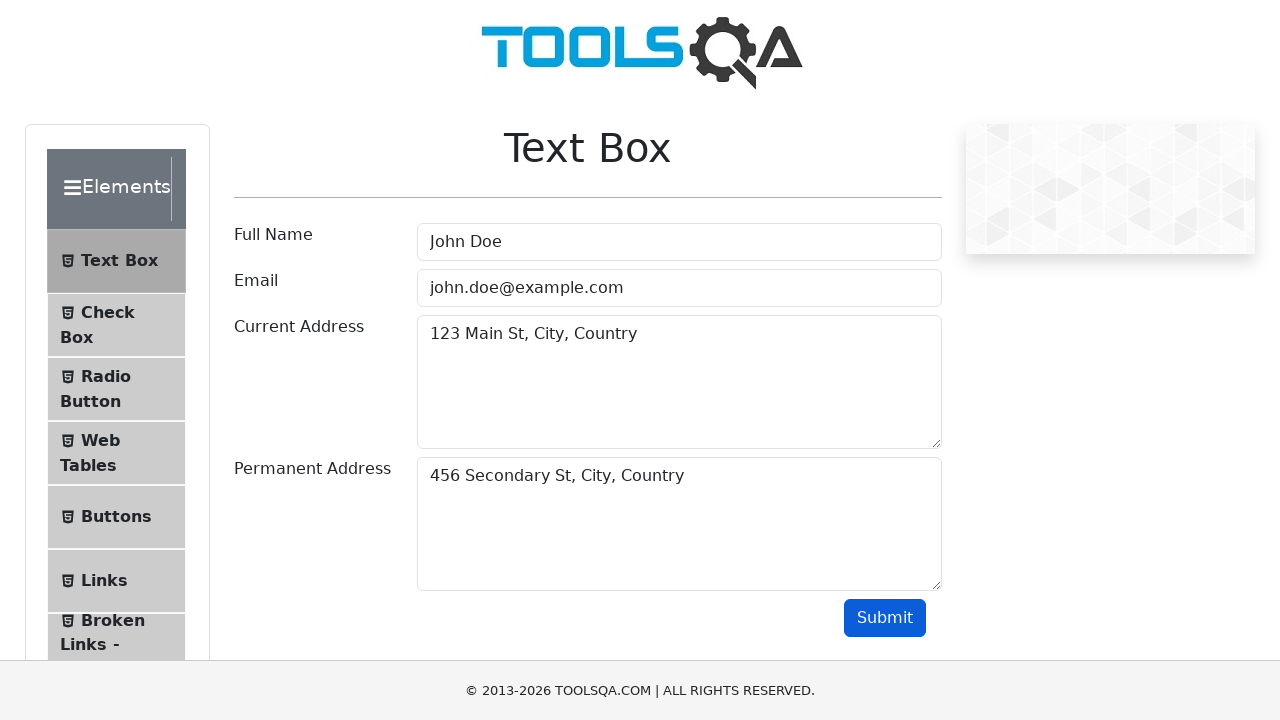

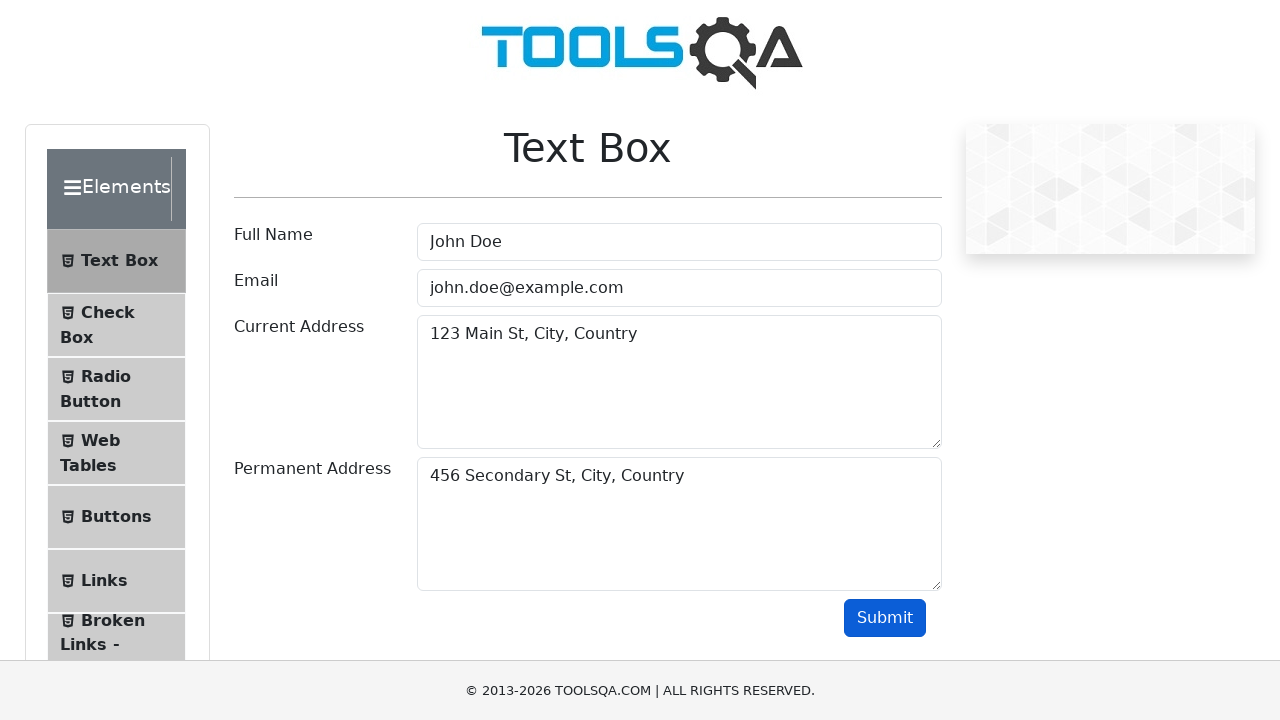